Navigates to a testing website and clicks on the "Messages" link to access the messages section.

Starting URL: https://certicon-testing.azurewebsites.net/

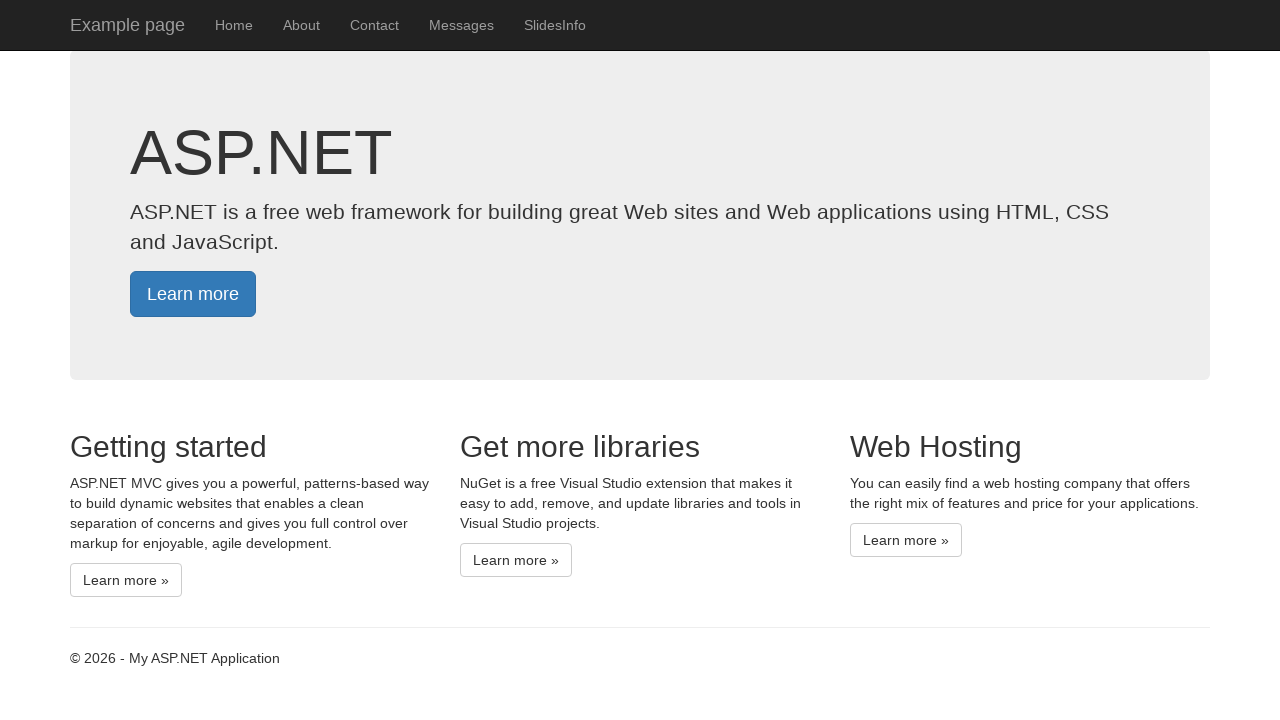

Clicked on the 'Messages' link at (462, 25) on text=Messages
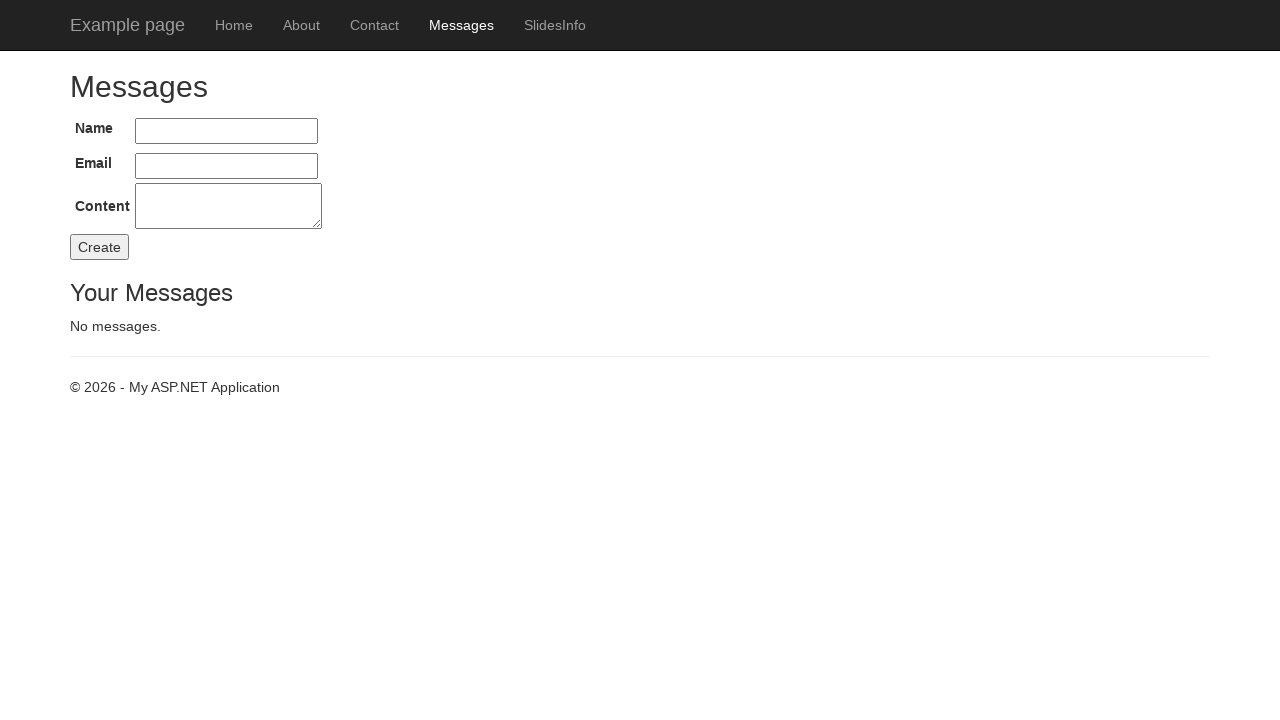

Waited for navigation to complete and network to be idle
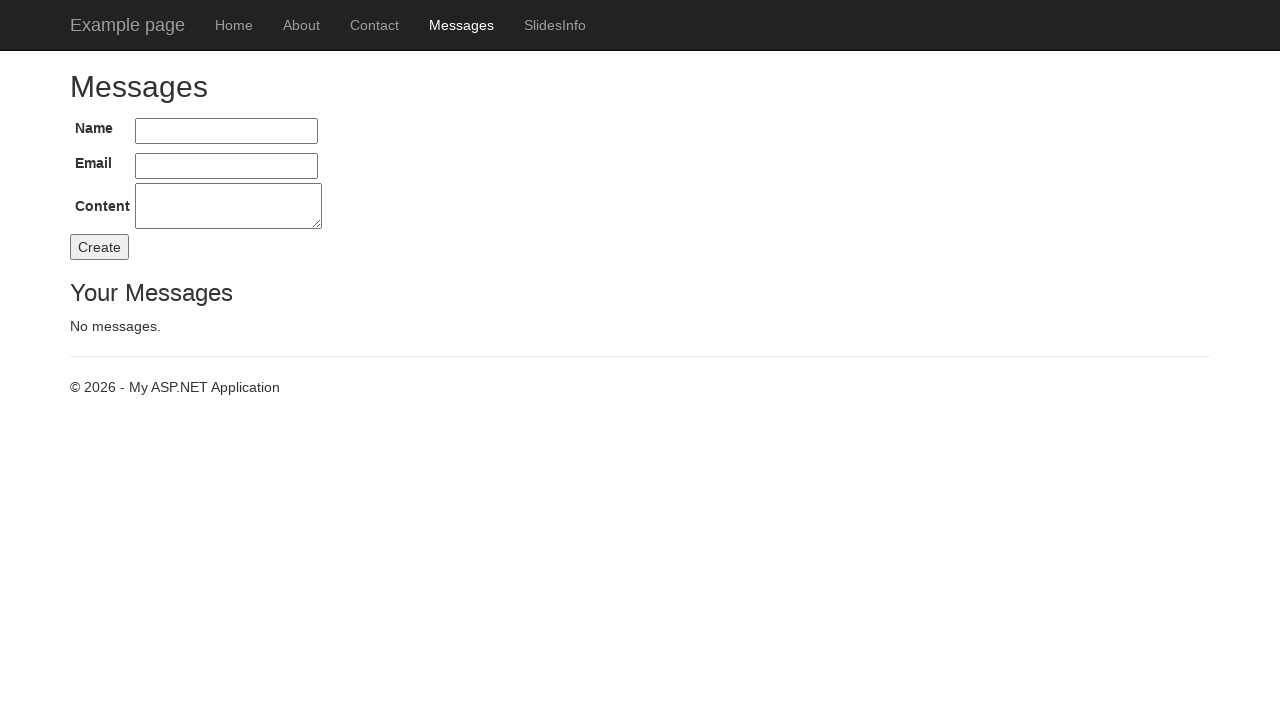

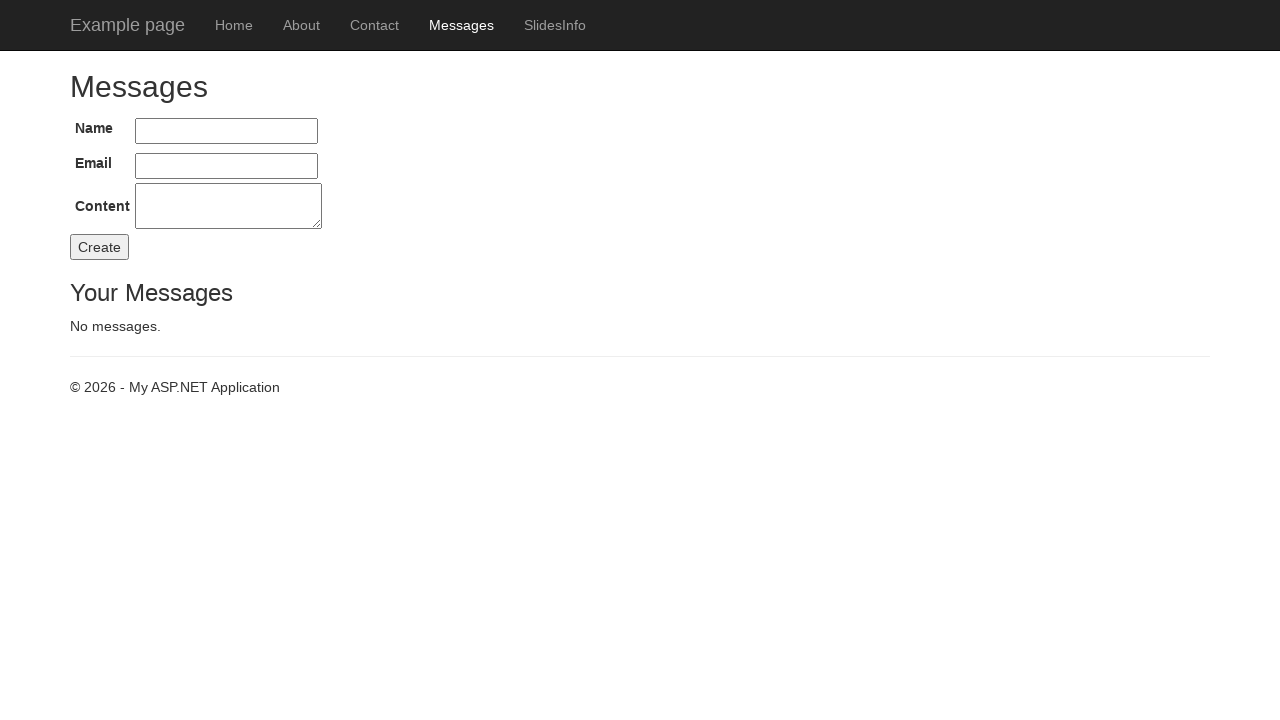